Tests failed login scenario by entering invalid credentials and verifying the error message displayed

Starting URL: https://www.saucedemo.com

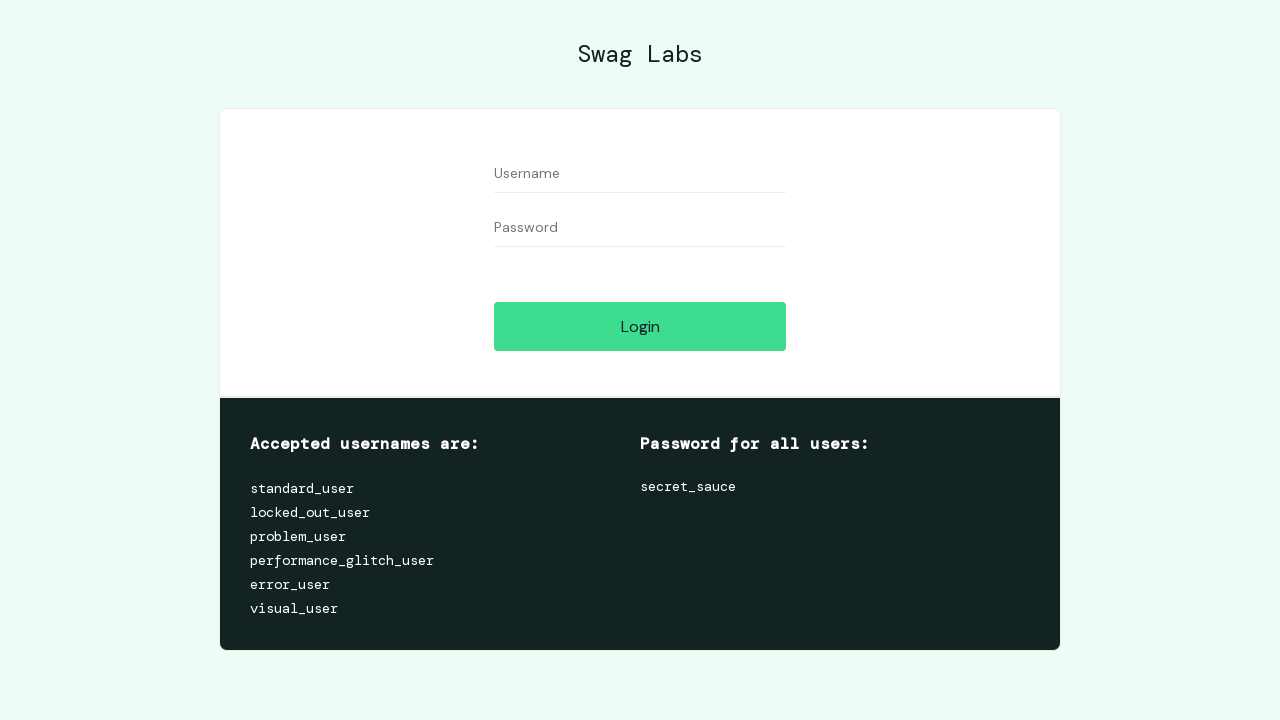

Entered invalid username 'test-user' in username field on #user-name
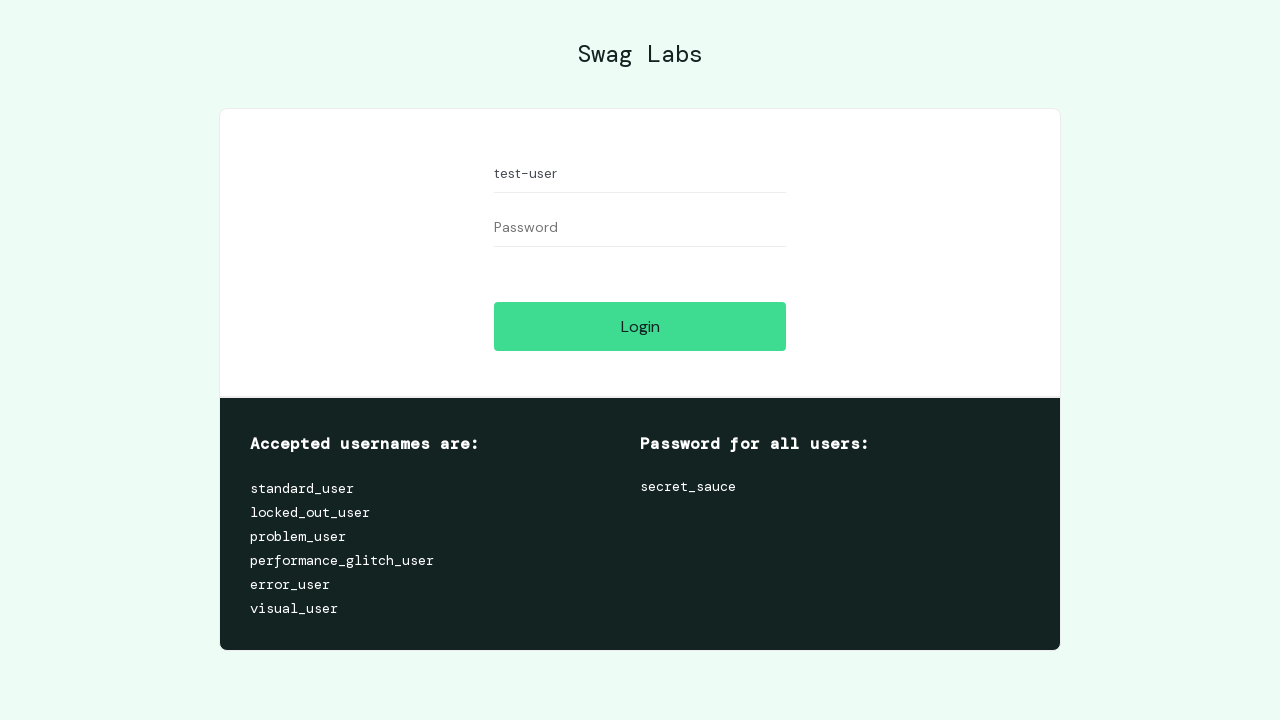

Entered password in password field on #password
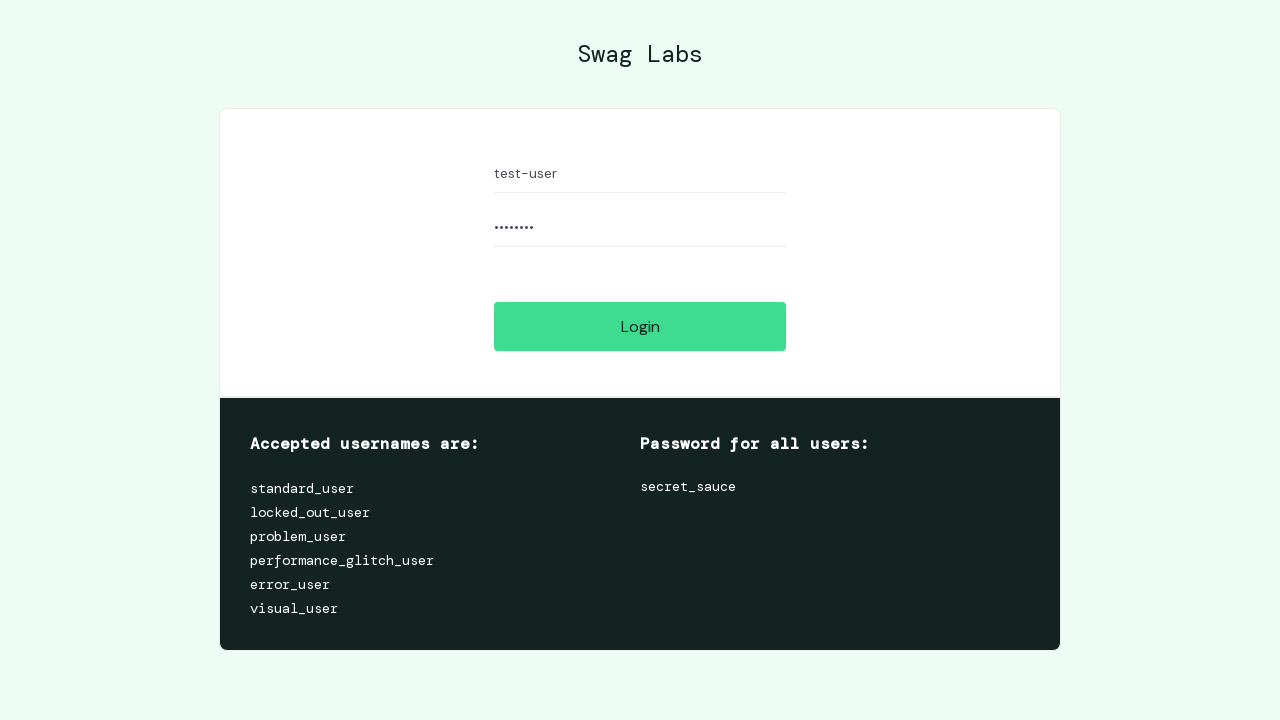

Clicked login button to submit invalid credentials at (640, 326) on #login-button
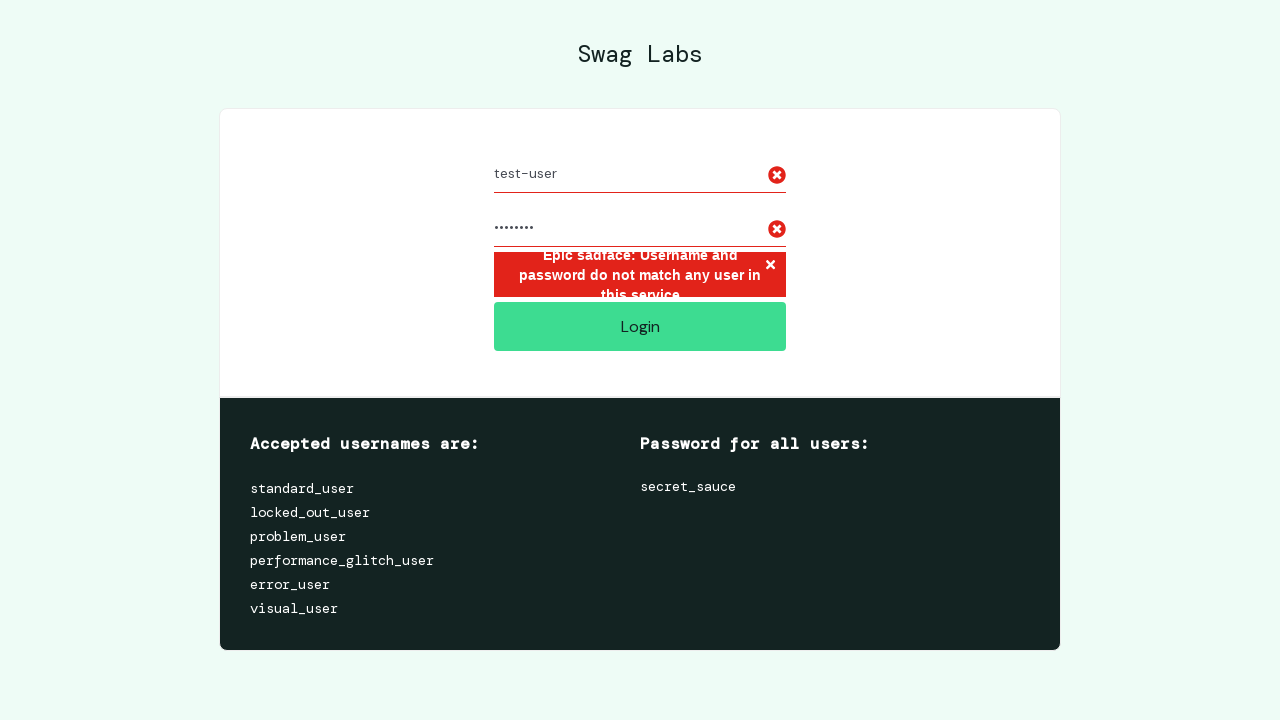

Error message element loaded on page
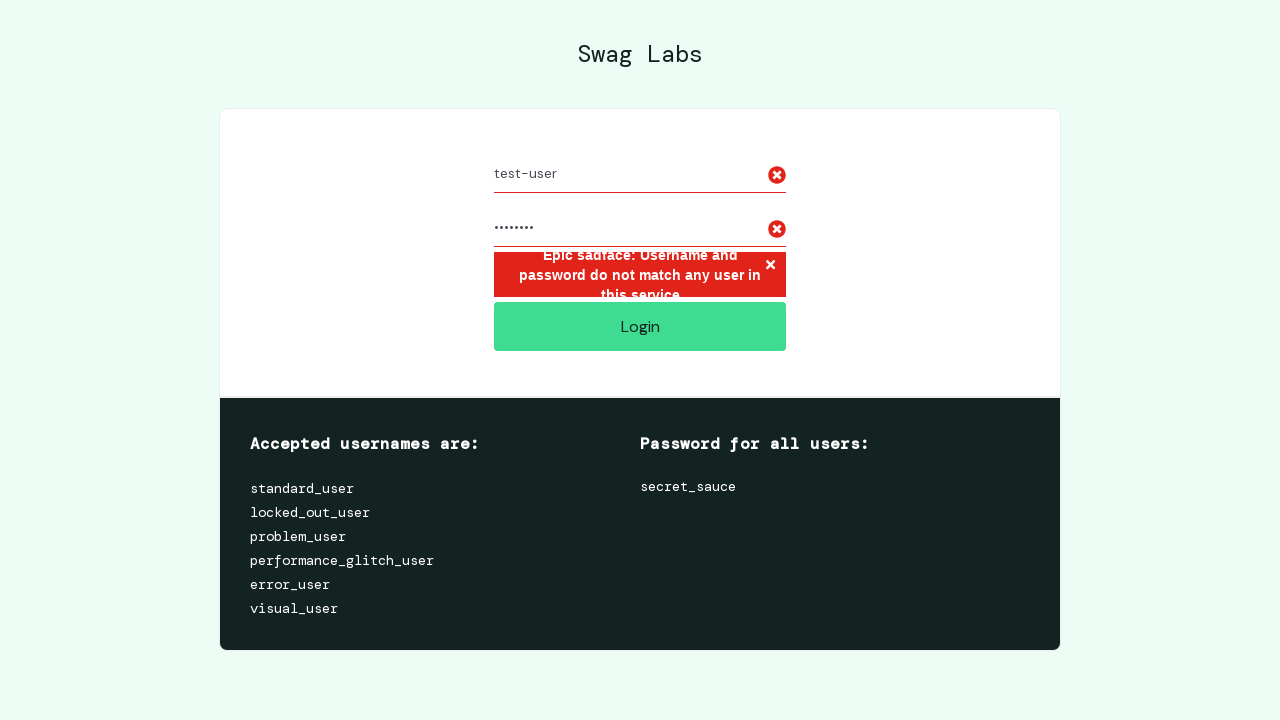

Located error message element
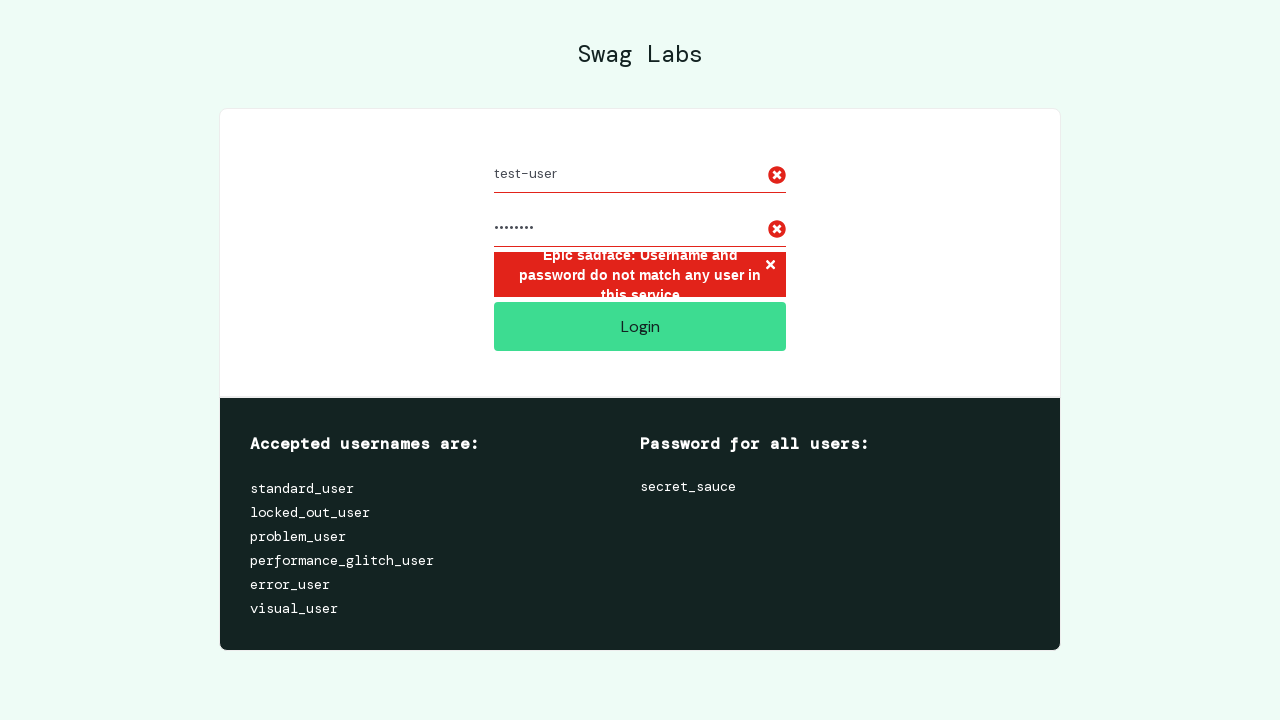

Verified error message is visible
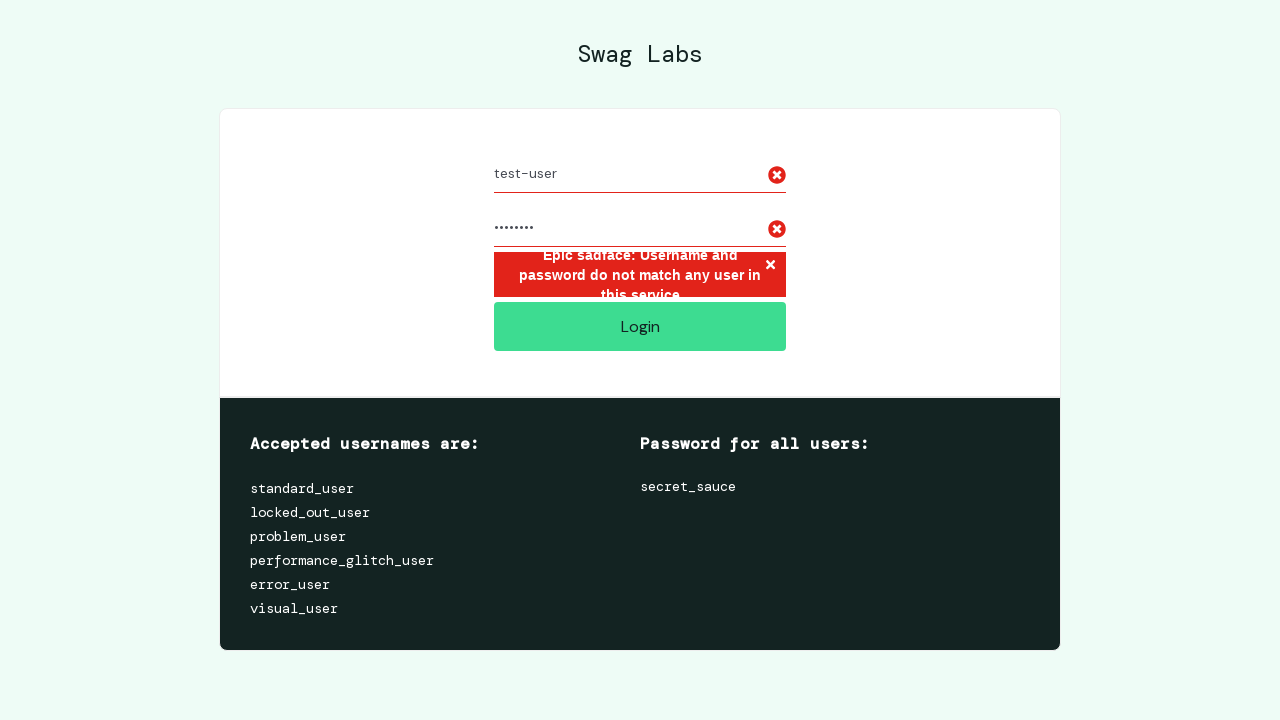

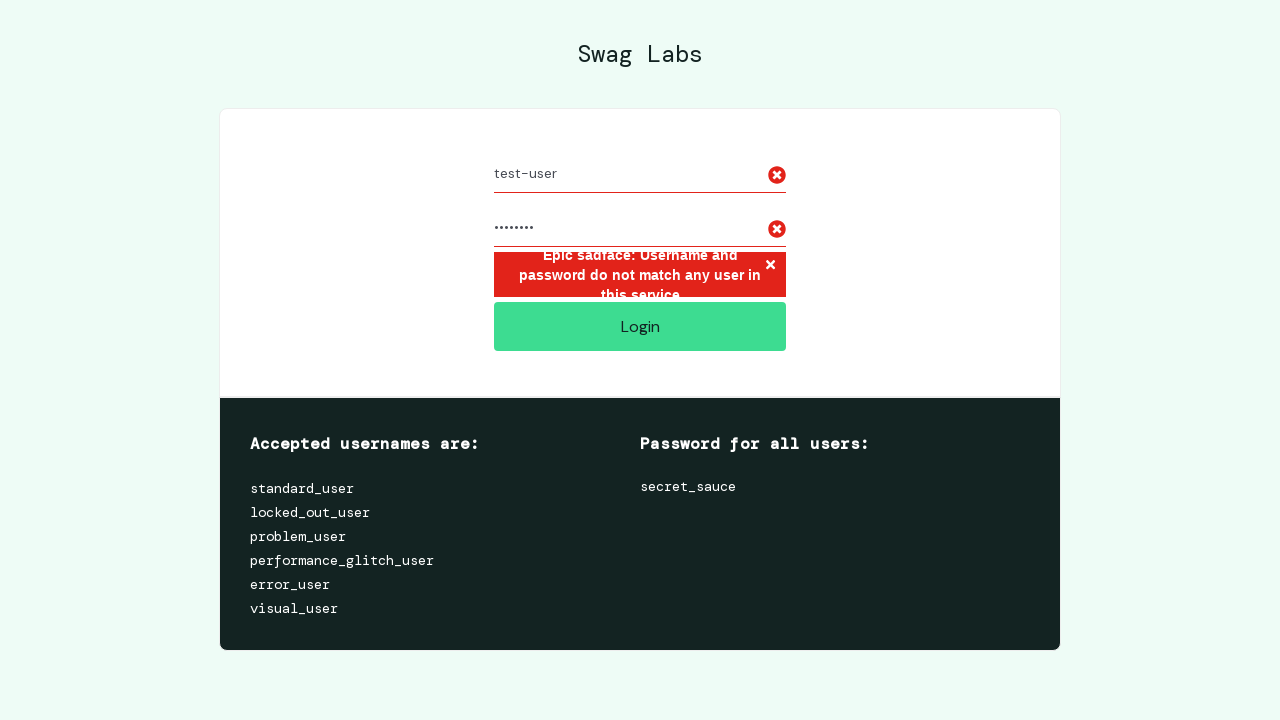